Verifies that the Facebook link on Tiki.vn has the correct tooltip text by checking the title attribute

Starting URL: https://tiki.vn/

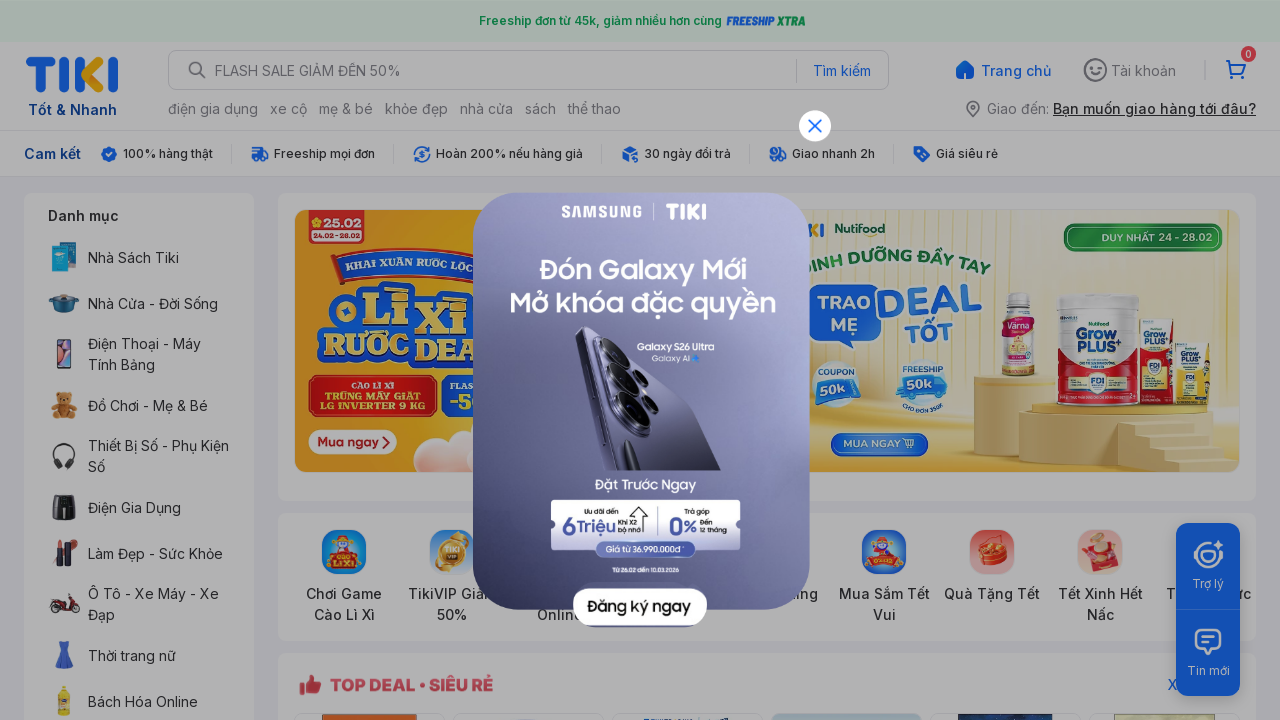

Located Facebook element by title attribute containing 'Face'
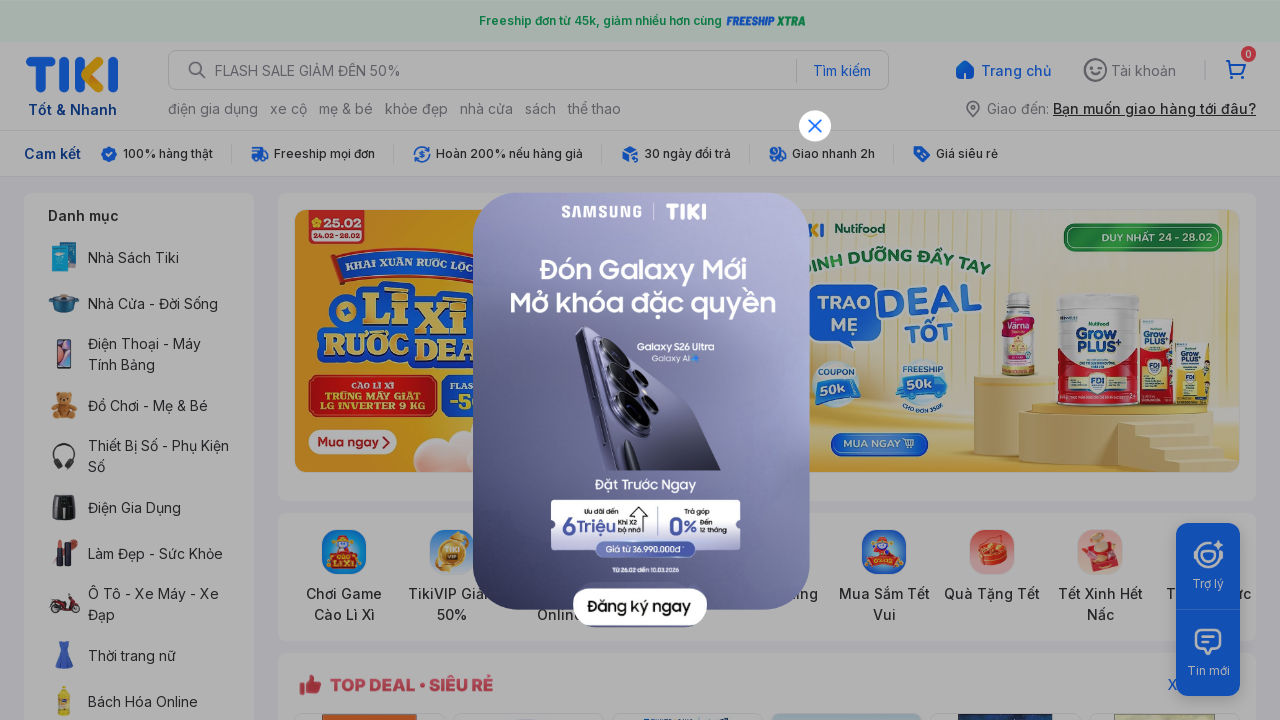

Retrieved title attribute from Facebook element
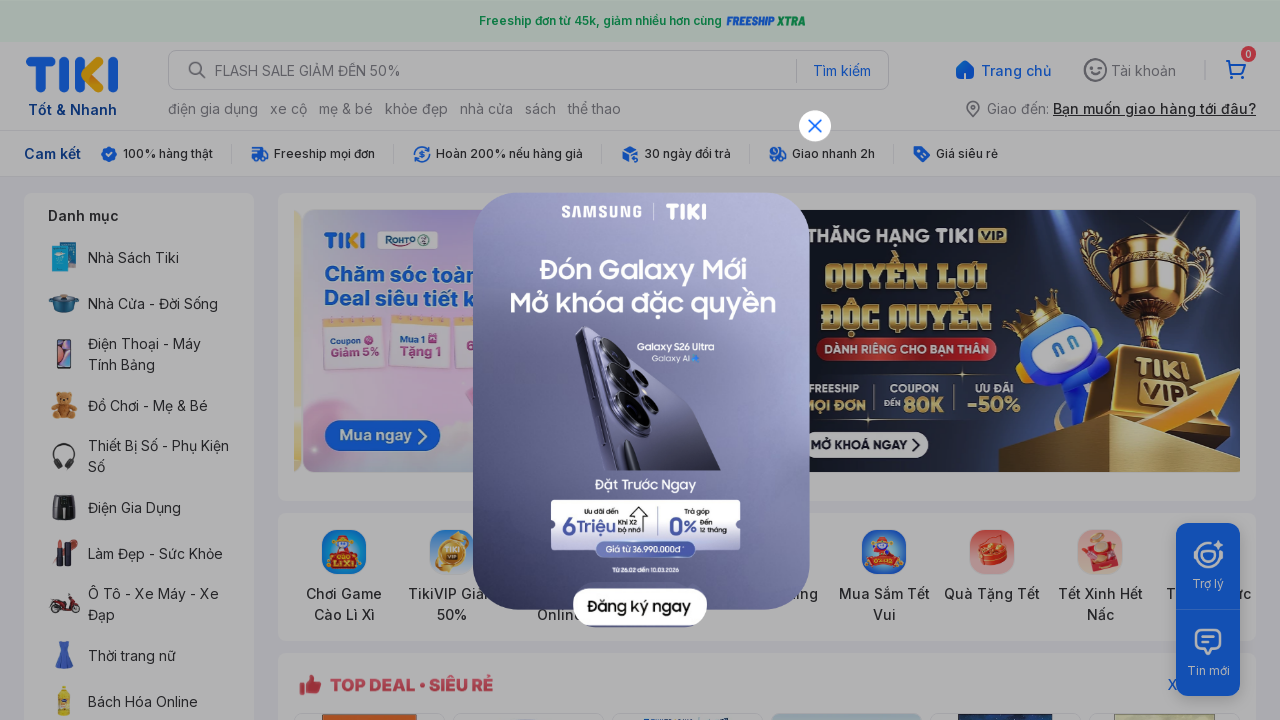

Set expected tooltip text to 'Facebook'
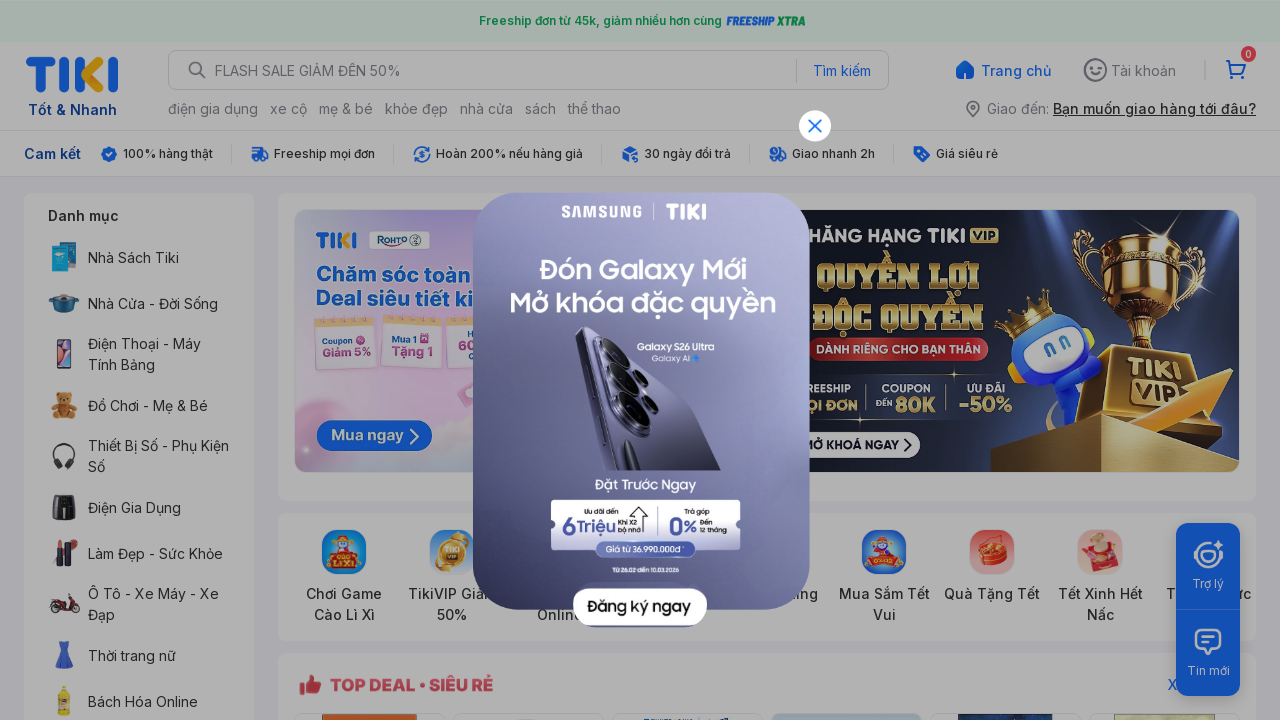

Verified tooltip text matches expected value: 'Facebook'
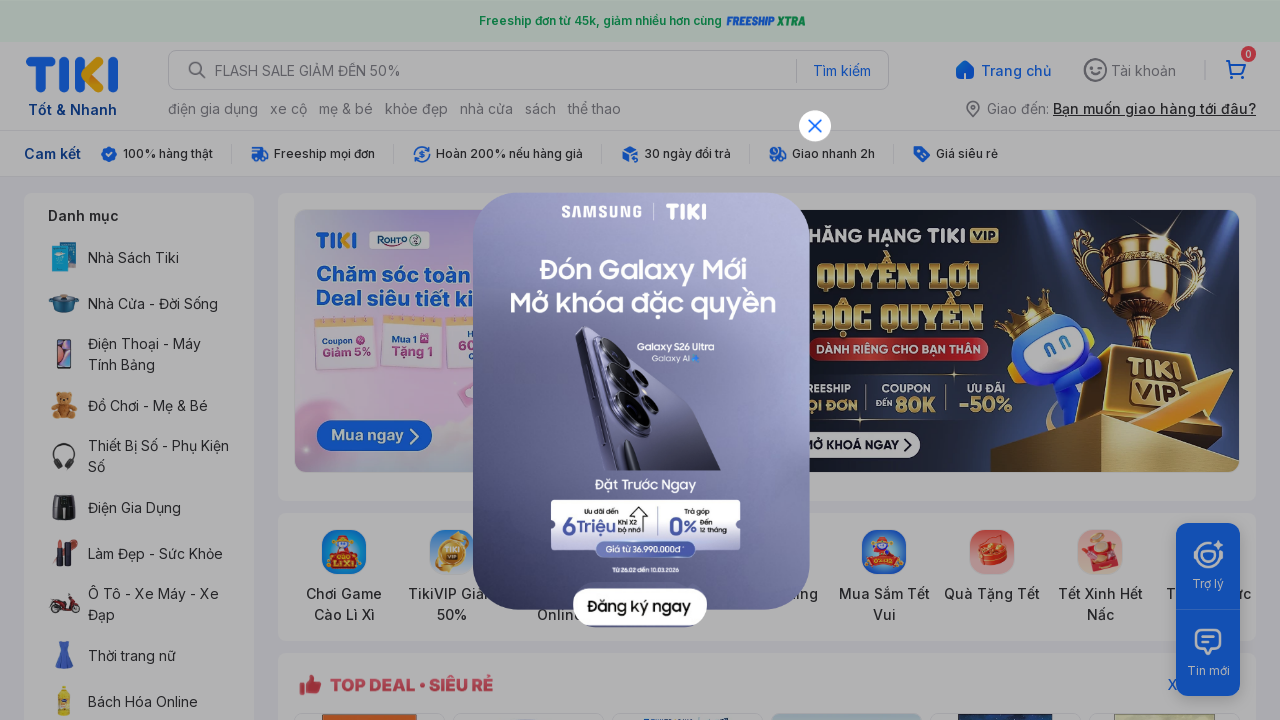

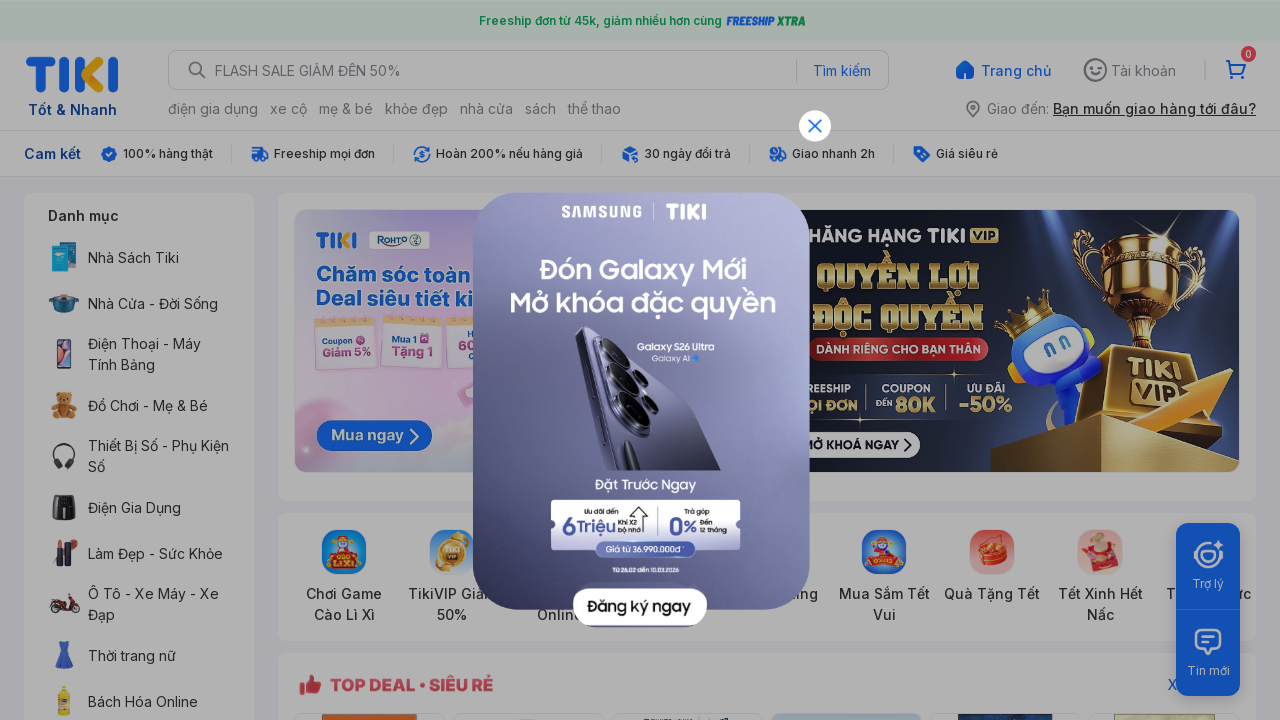